Tests dropdown functionality by clicking the dropdown button and selecting different options, navigating back to the page between selections

Starting URL: https://formy-project.herokuapp.com/dropdown

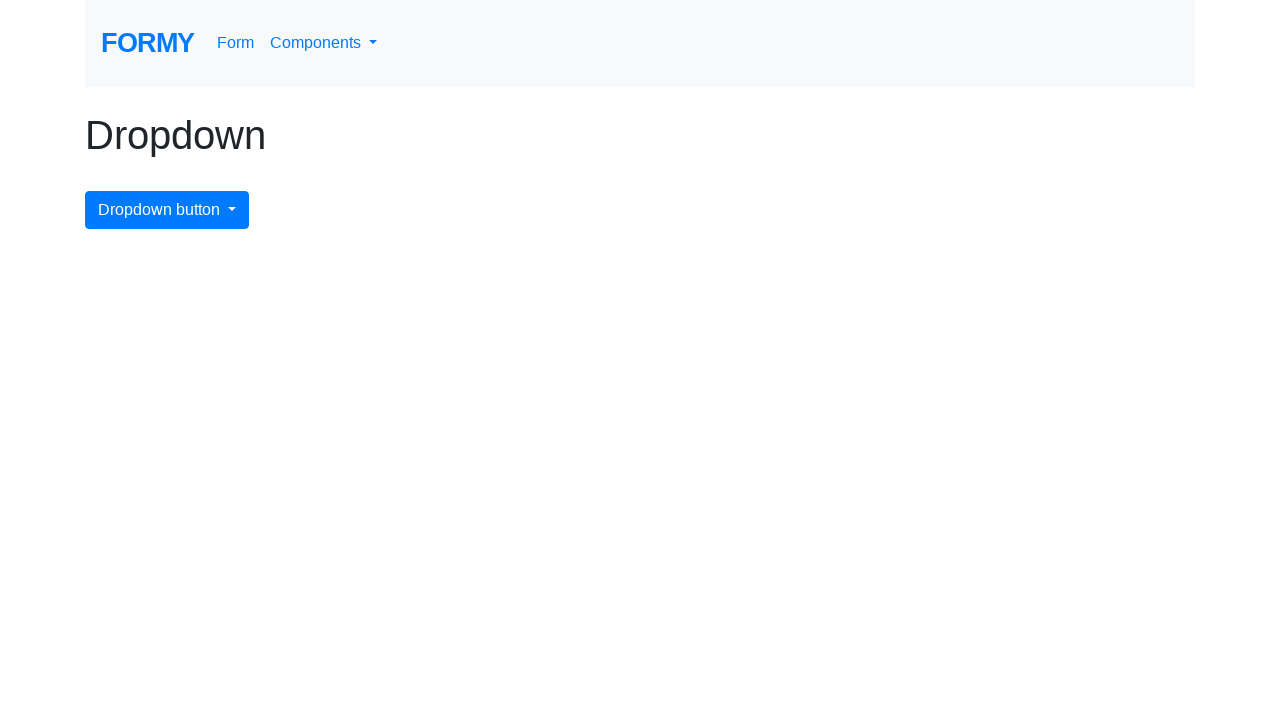

Clicked dropdown button at (167, 210) on .btn.btn-primary.dropdown-toggle
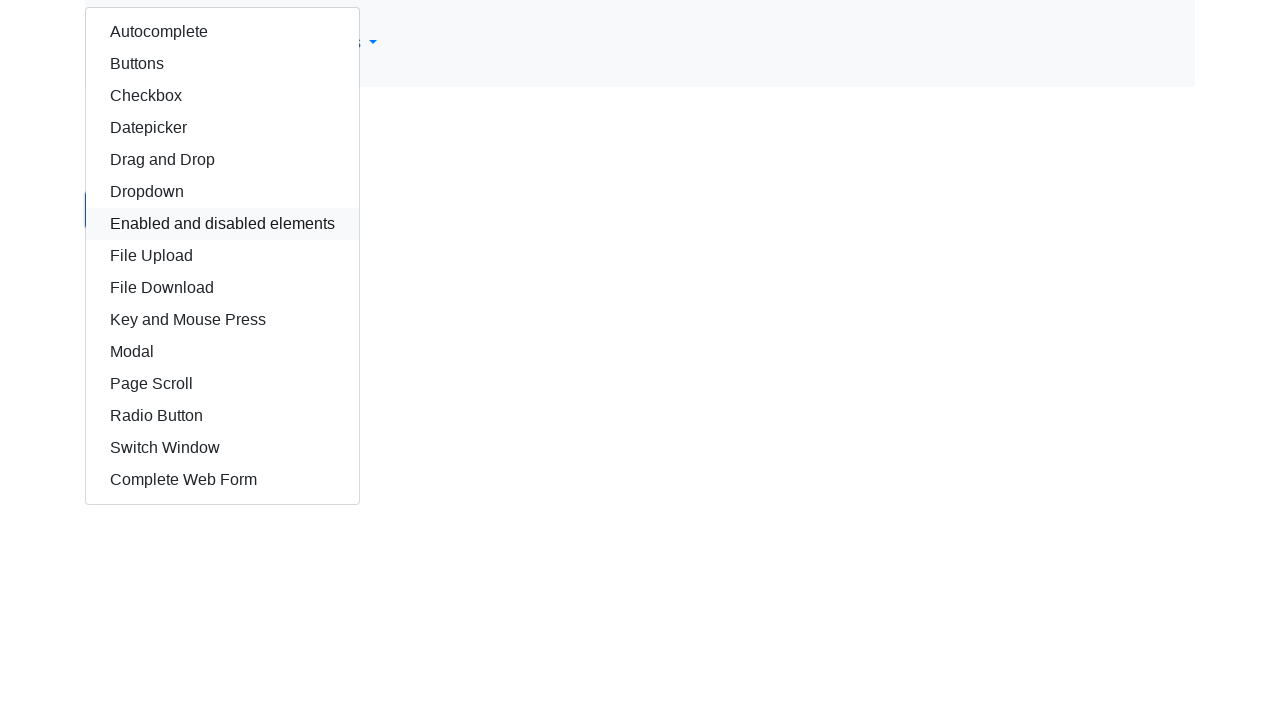

Selected first dropdown option (autocomplete) at (222, 32) on #autocomplete
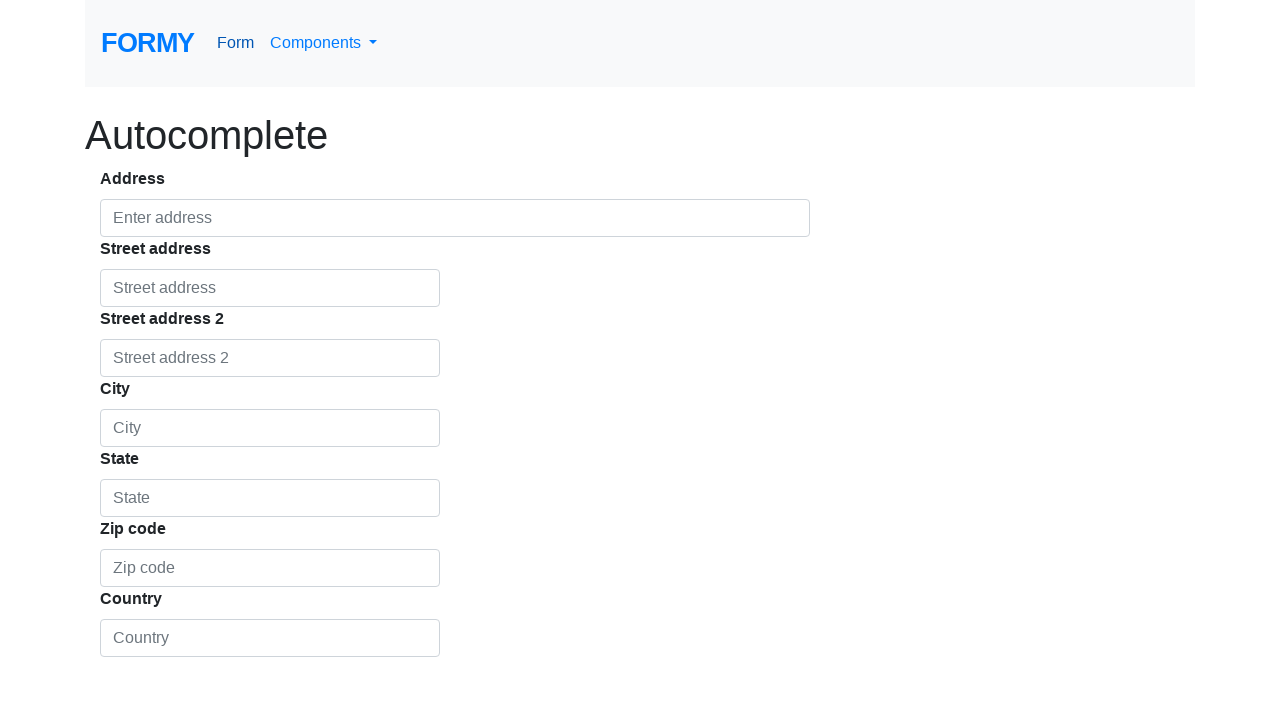

Navigated back to dropdown page
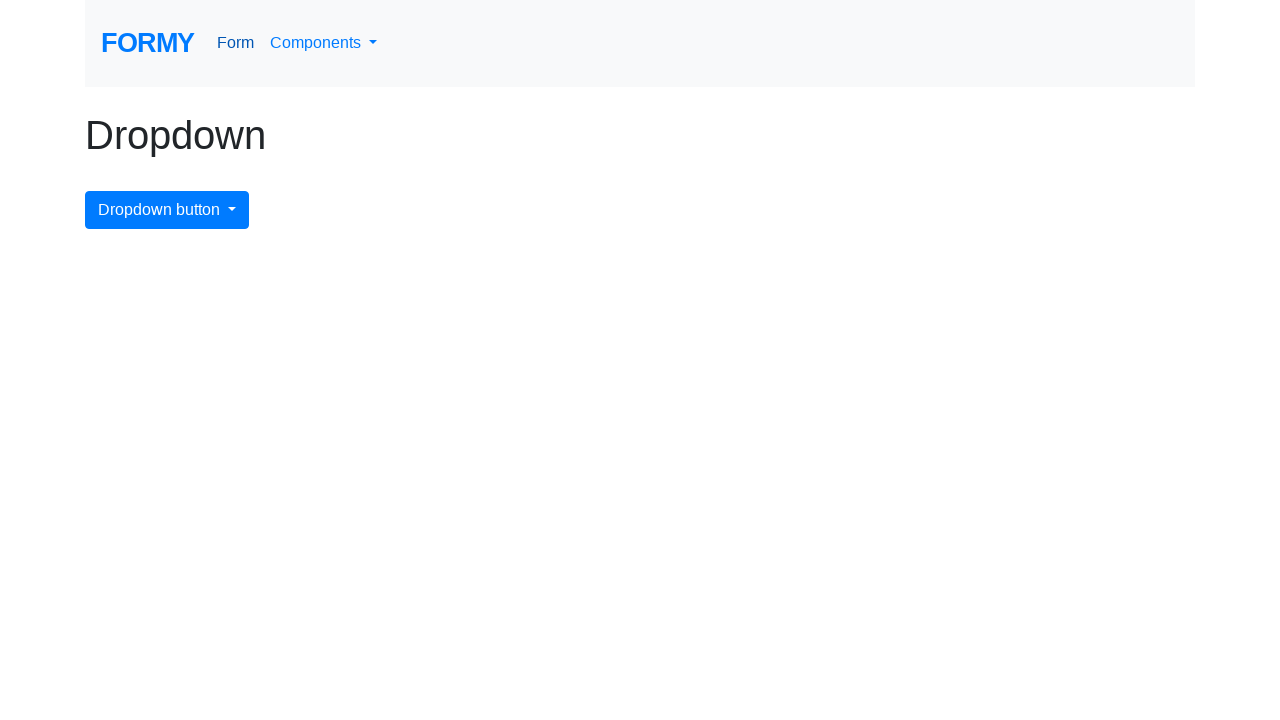

Clicked dropdown button again at (167, 210) on .btn.btn-primary.dropdown-toggle
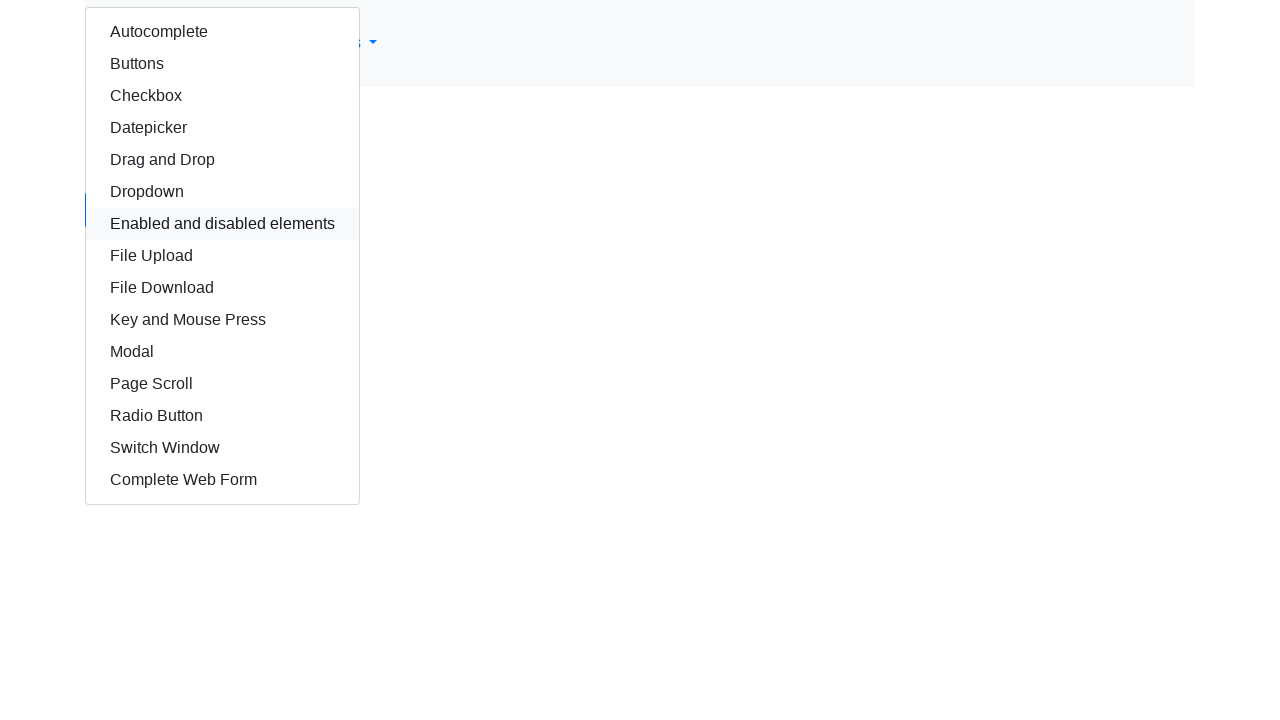

Selected second dropdown option using xpath at (222, 64) on xpath=/html/body/div/div/div/a[2]
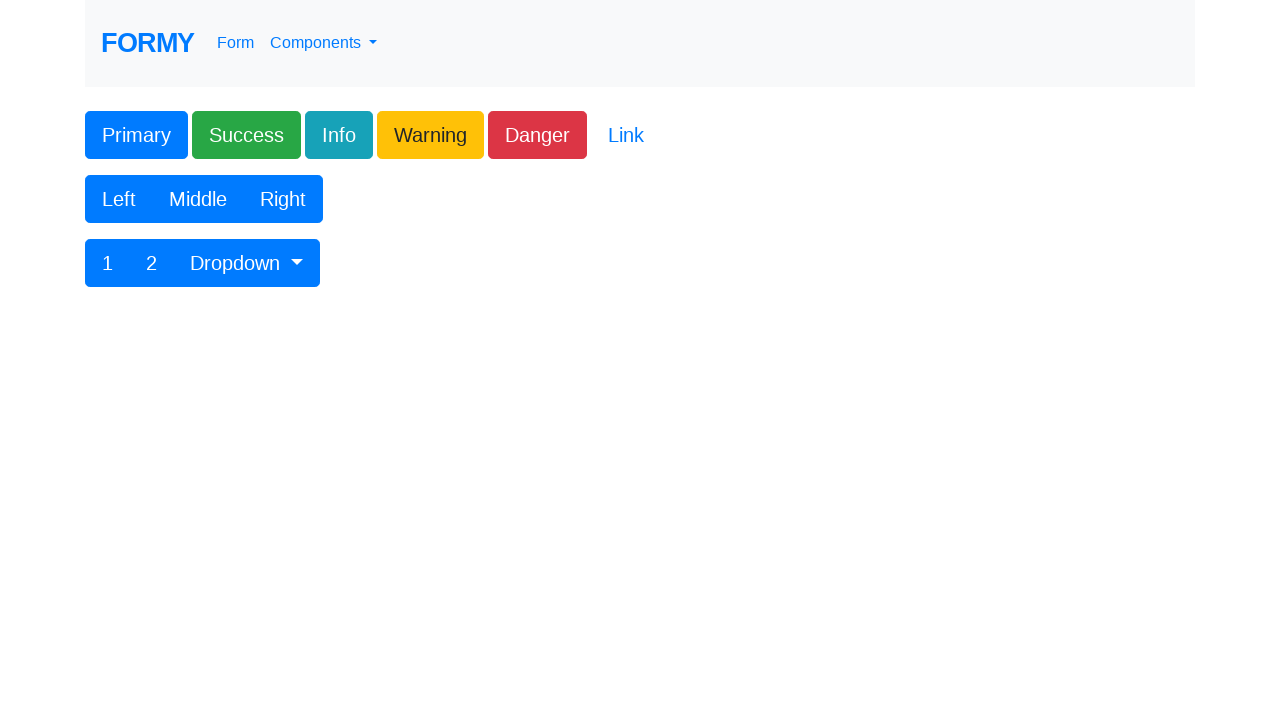

Navigated back to dropdown page
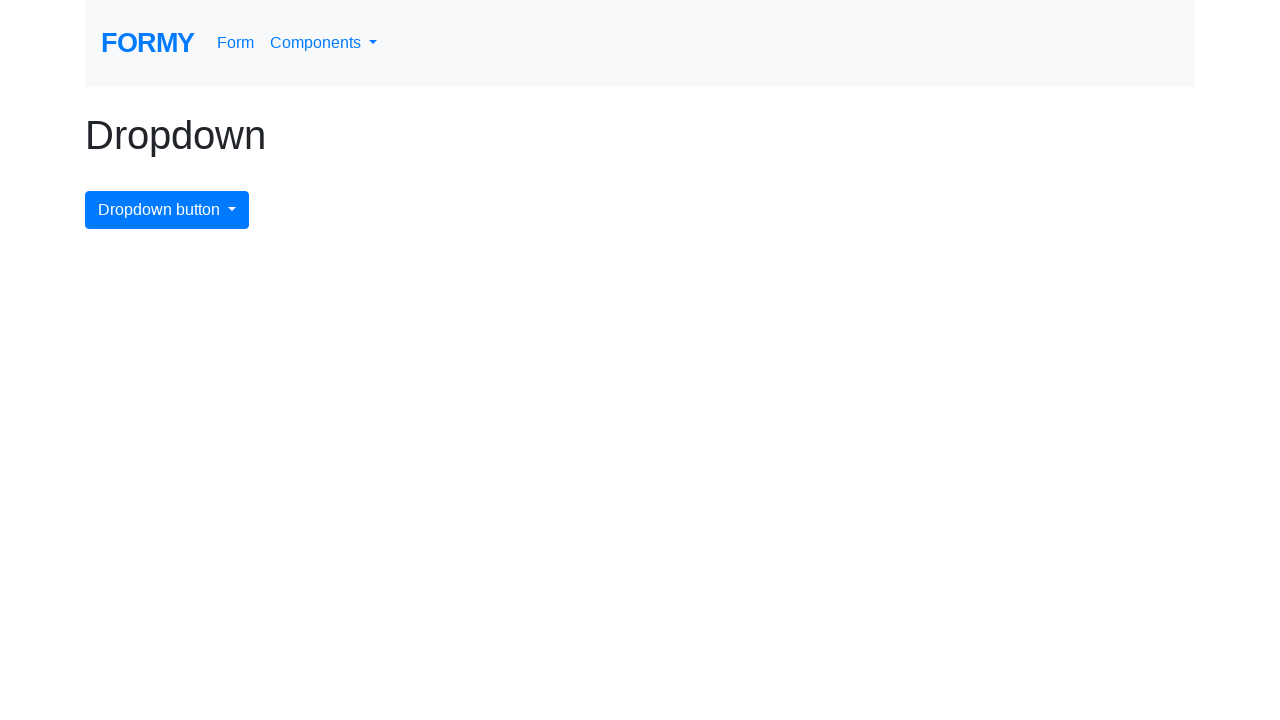

Clicked dropdown button once more at (167, 210) on .btn.btn-primary.dropdown-toggle
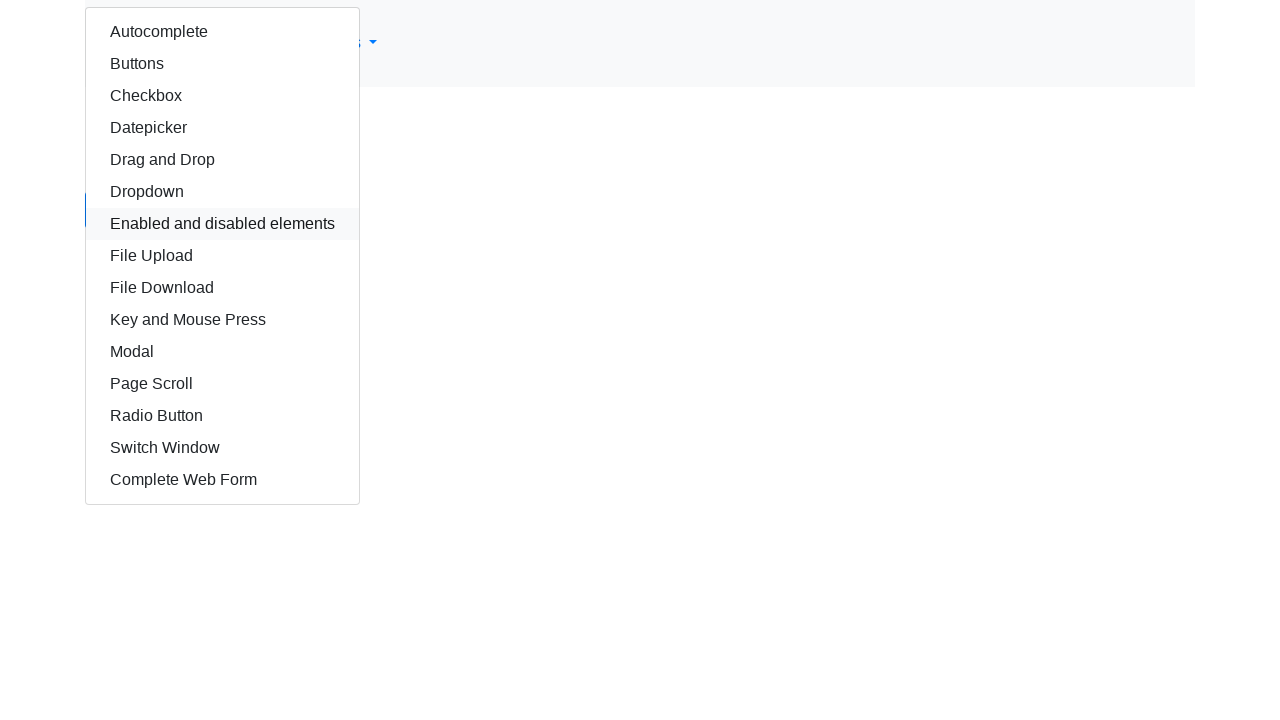

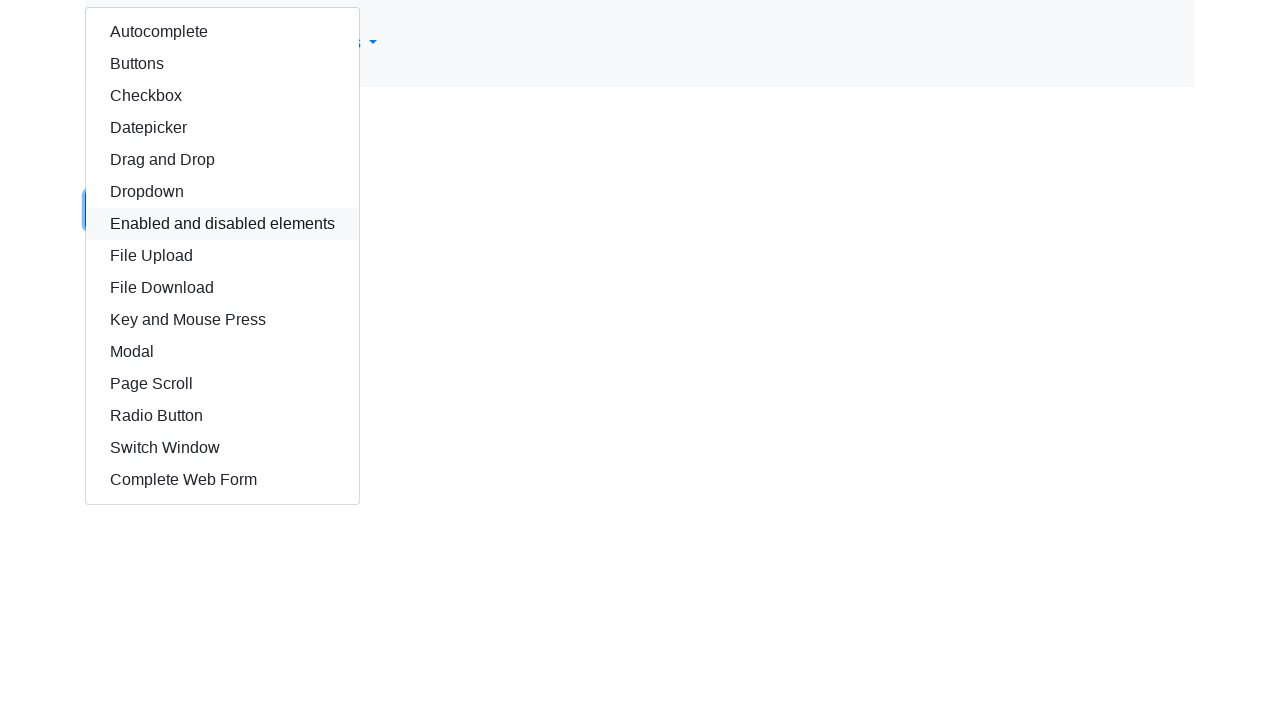